Tests JavaScript alert and confirm dialog handling by entering a name, clicking alert button, accepting the alert, then clicking confirm button and dismissing the confirm dialog.

Starting URL: https://rahulshettyacademy.com/AutomationPractice/

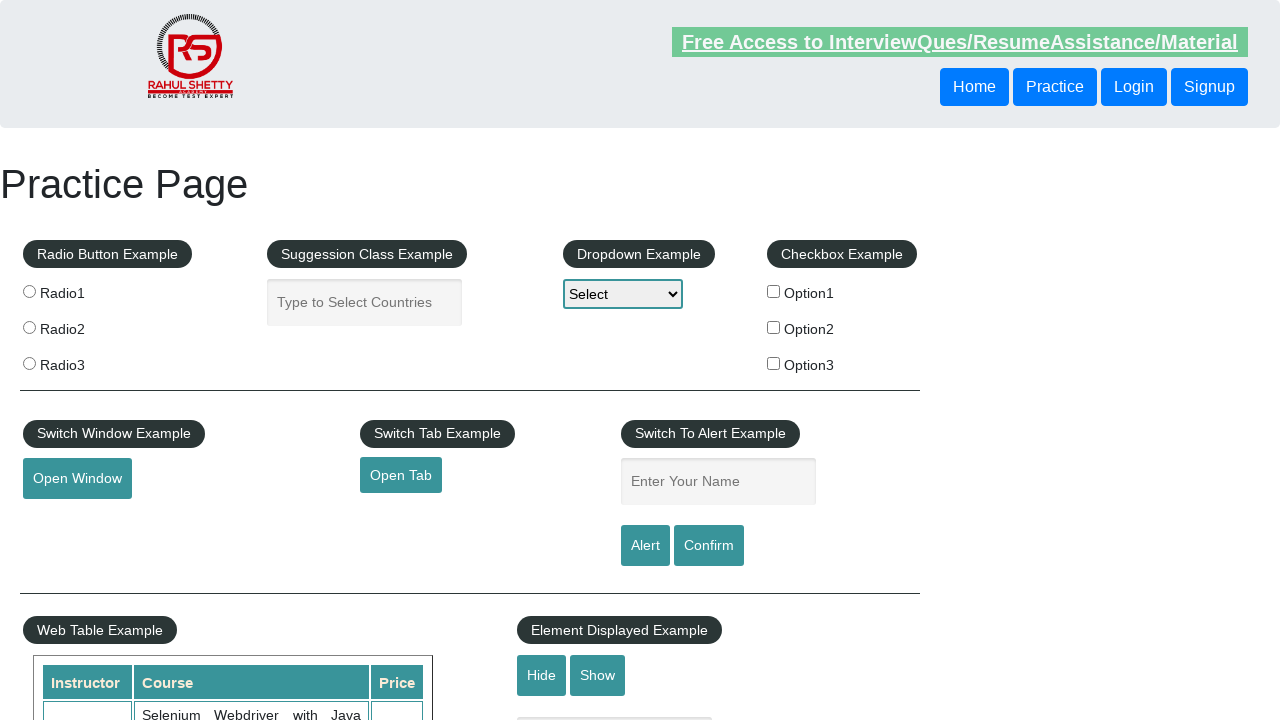

Filled name field with 'Nayeem Shaik' on input[name='enter-name']
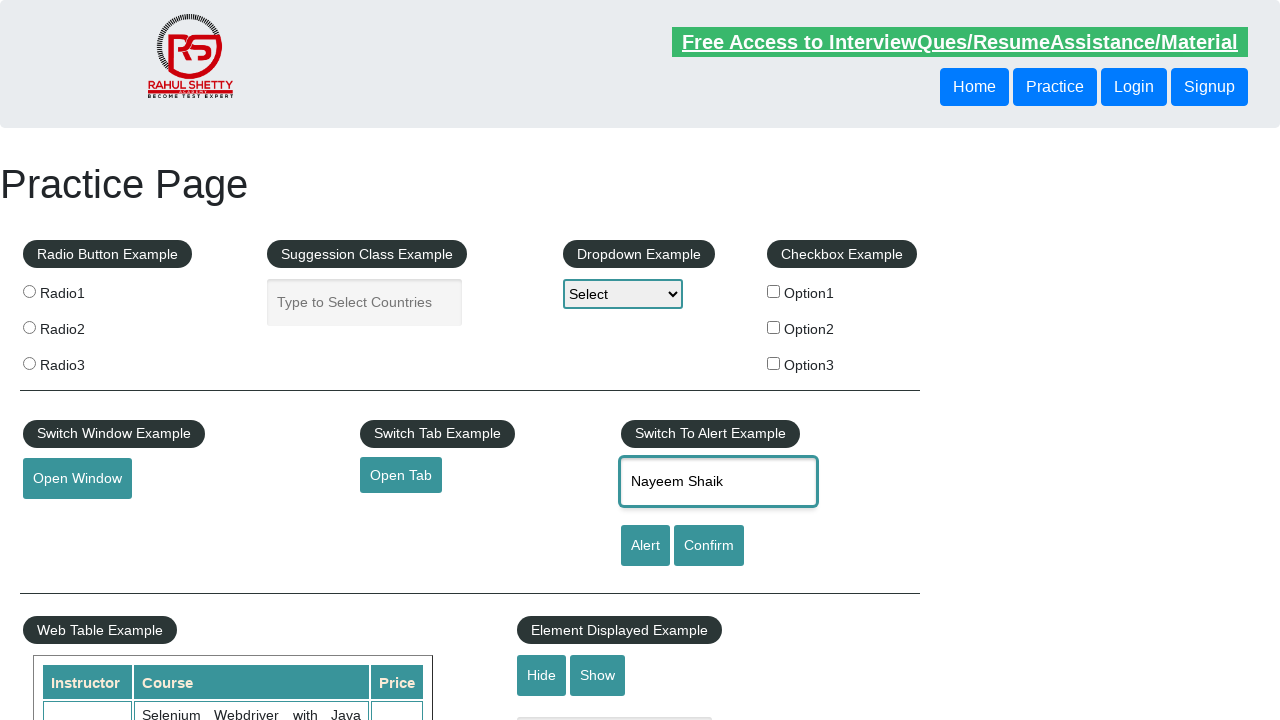

Clicked alert button at (645, 546) on #alertbtn
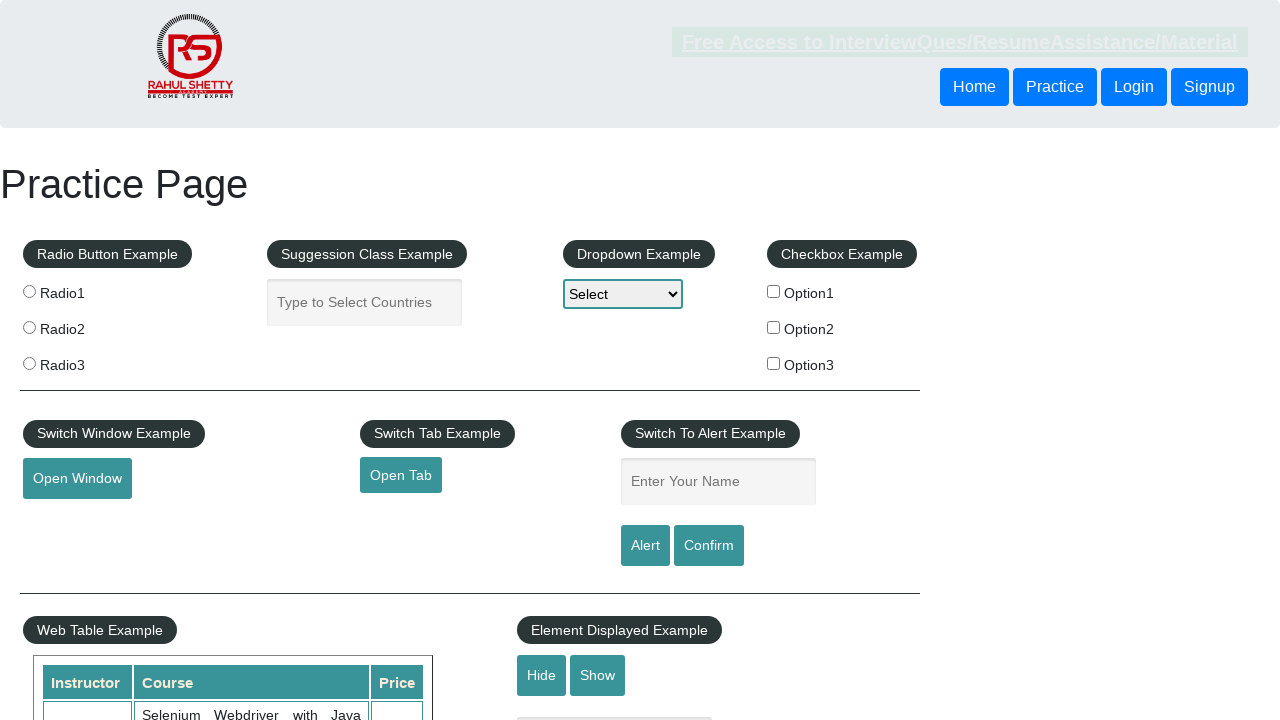

Set up dialog handler to accept alerts
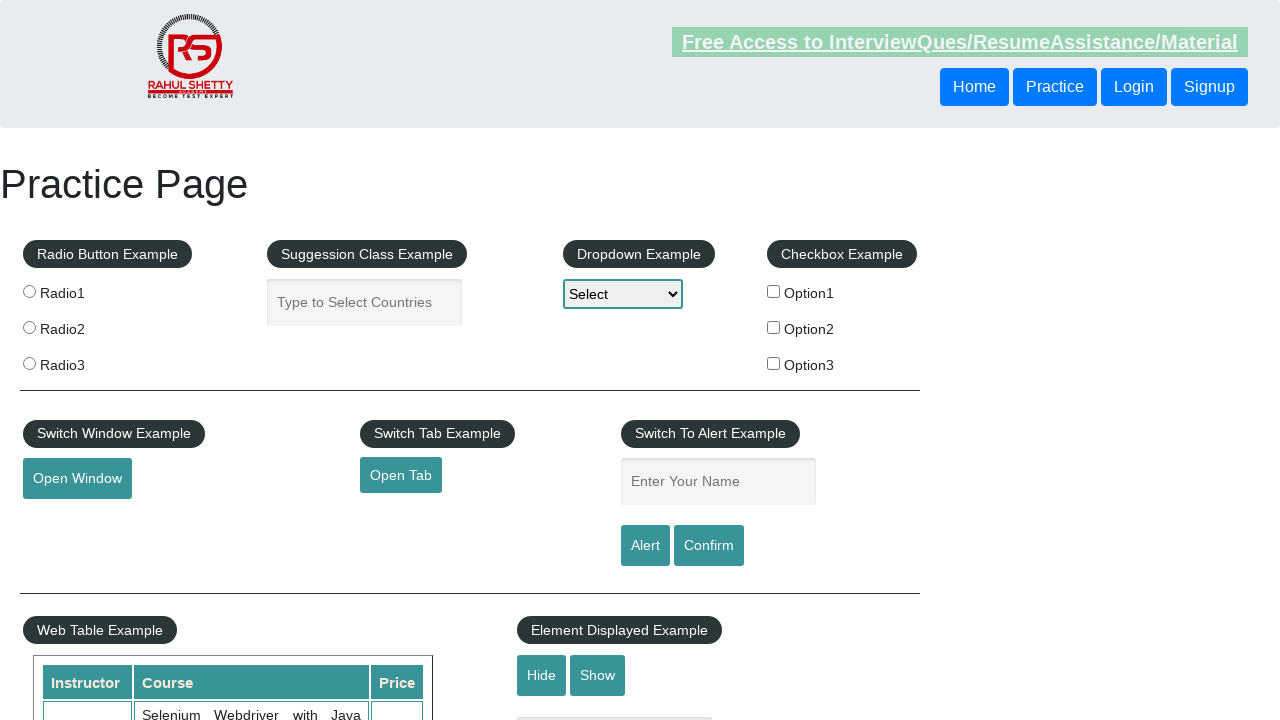

Waited for alert dialog to be processed
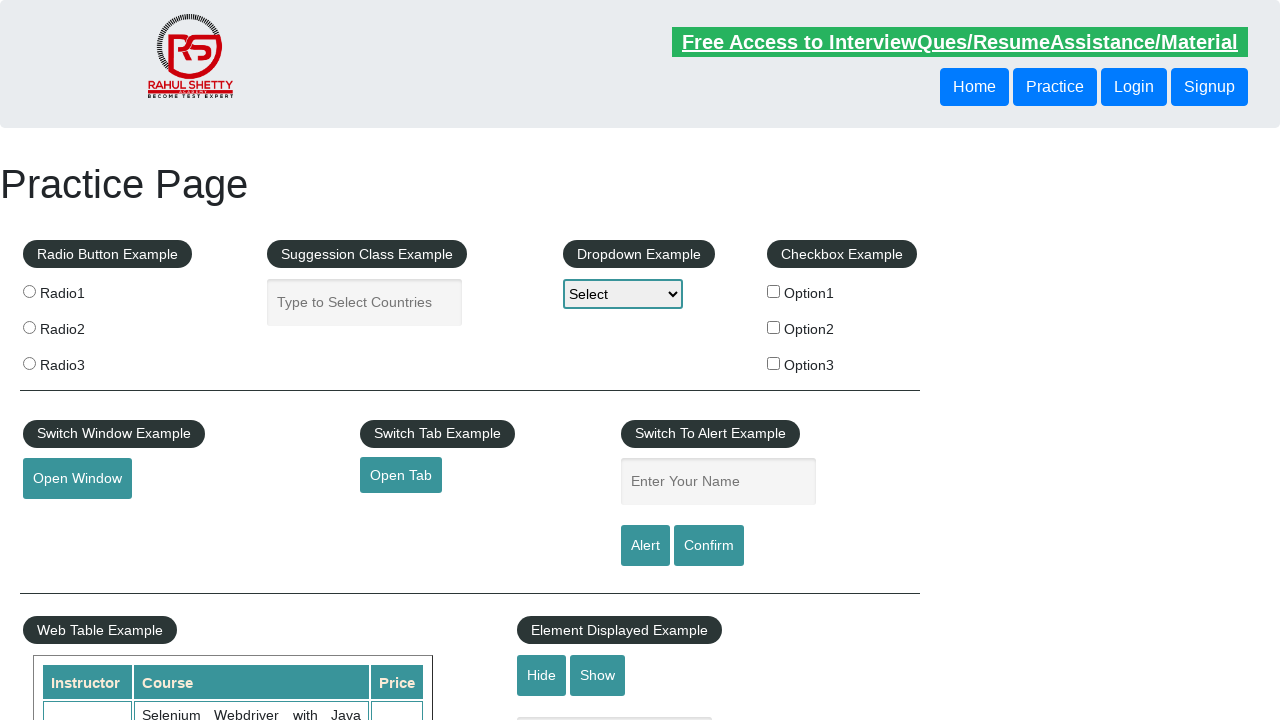

Re-filled name field with 'Nayeem Shaik' on input[name='enter-name']
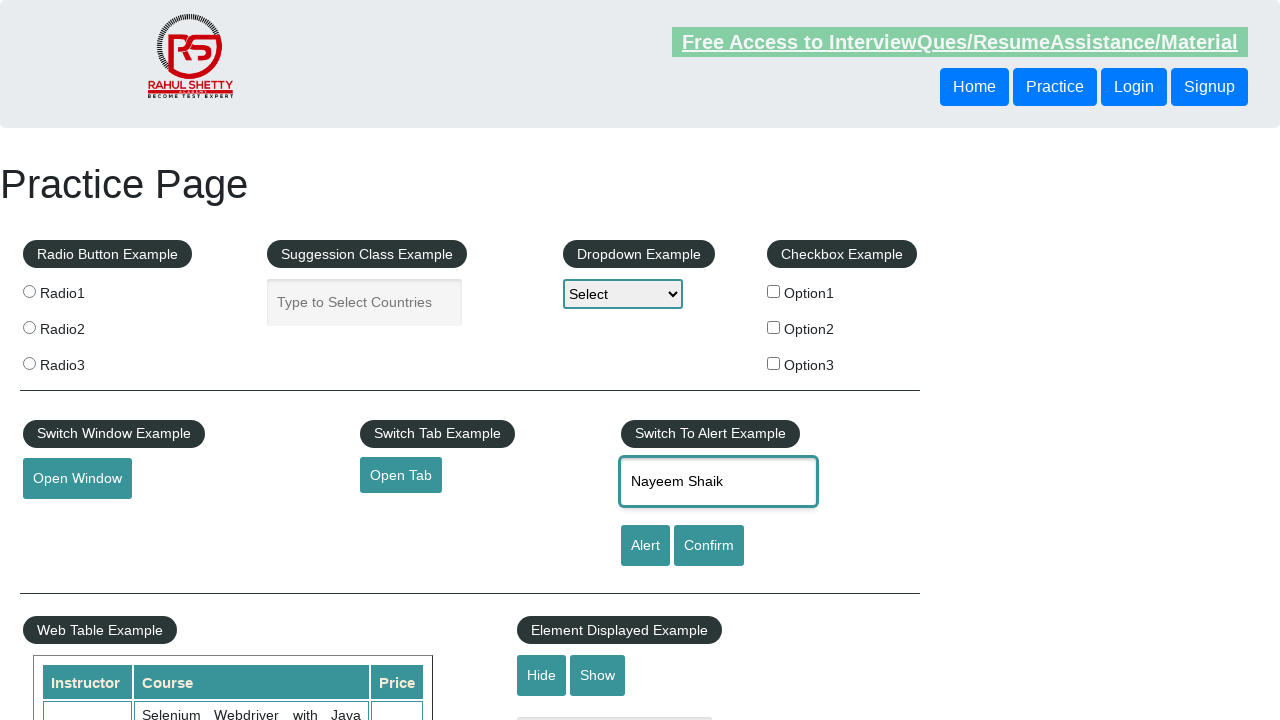

Set up dialog handler to dismiss confirm dialogs
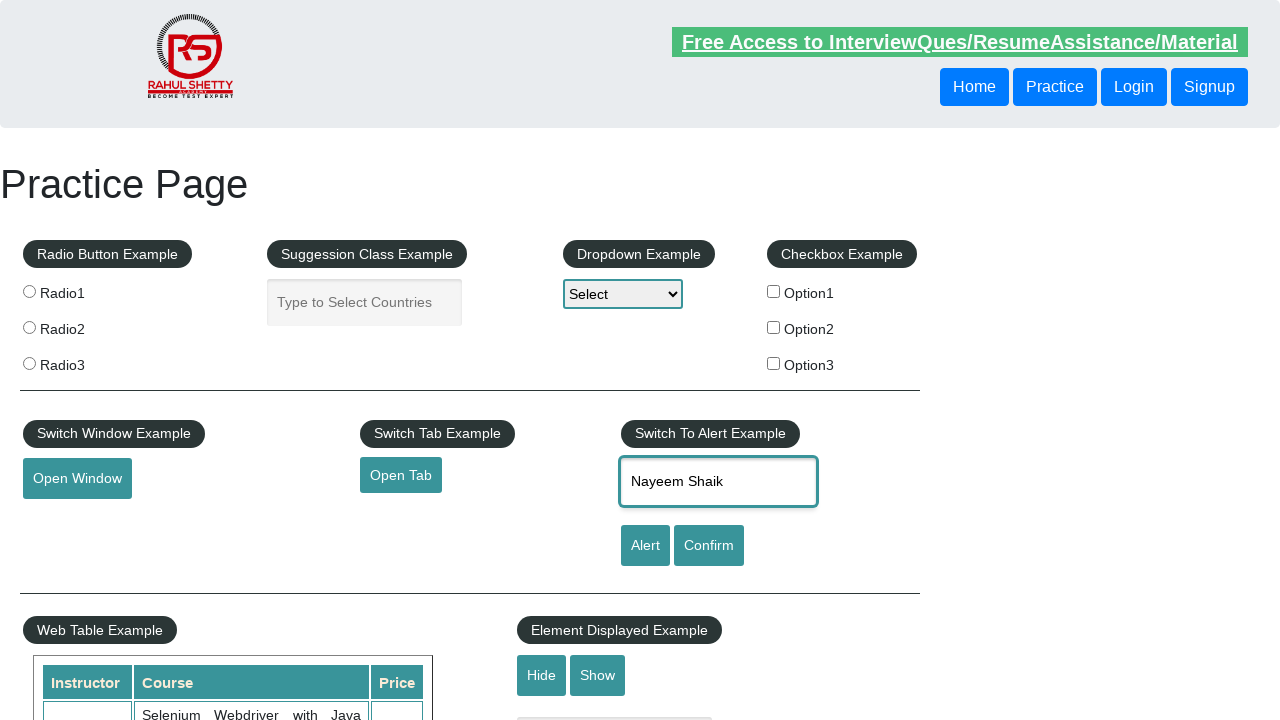

Clicked confirm button at (709, 546) on #confirmbtn
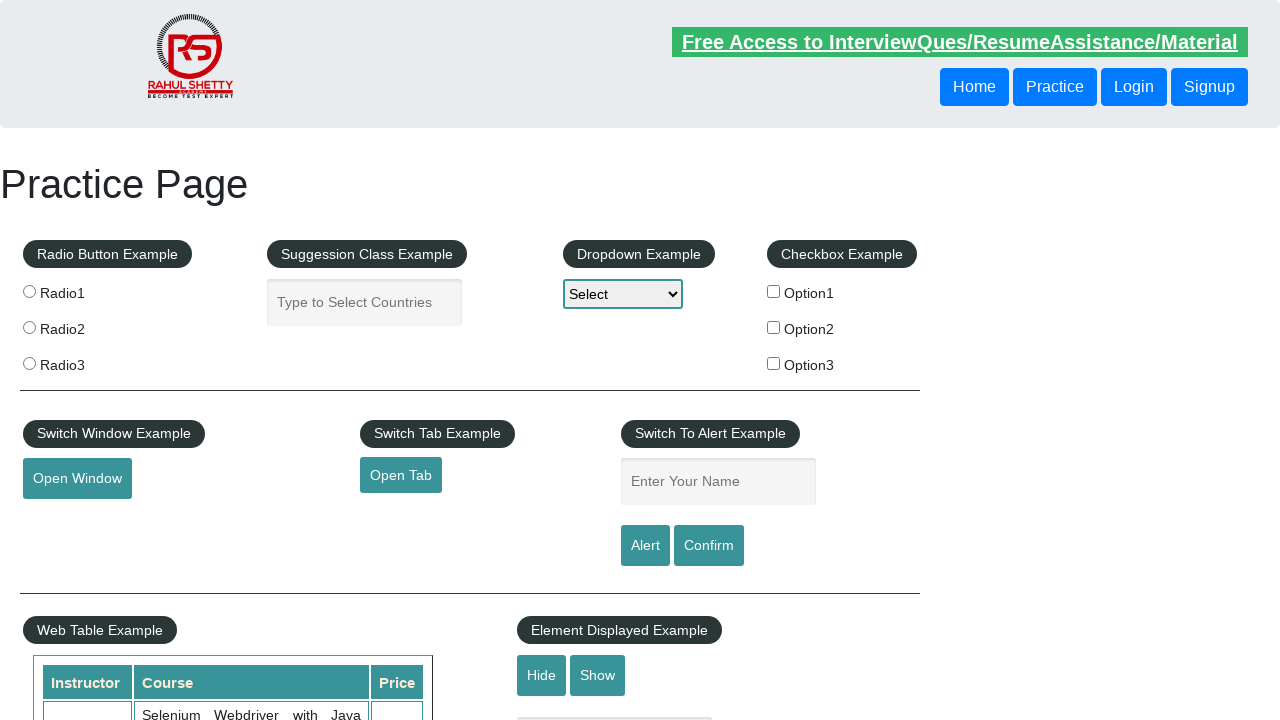

Waited for confirm dialog to be processed
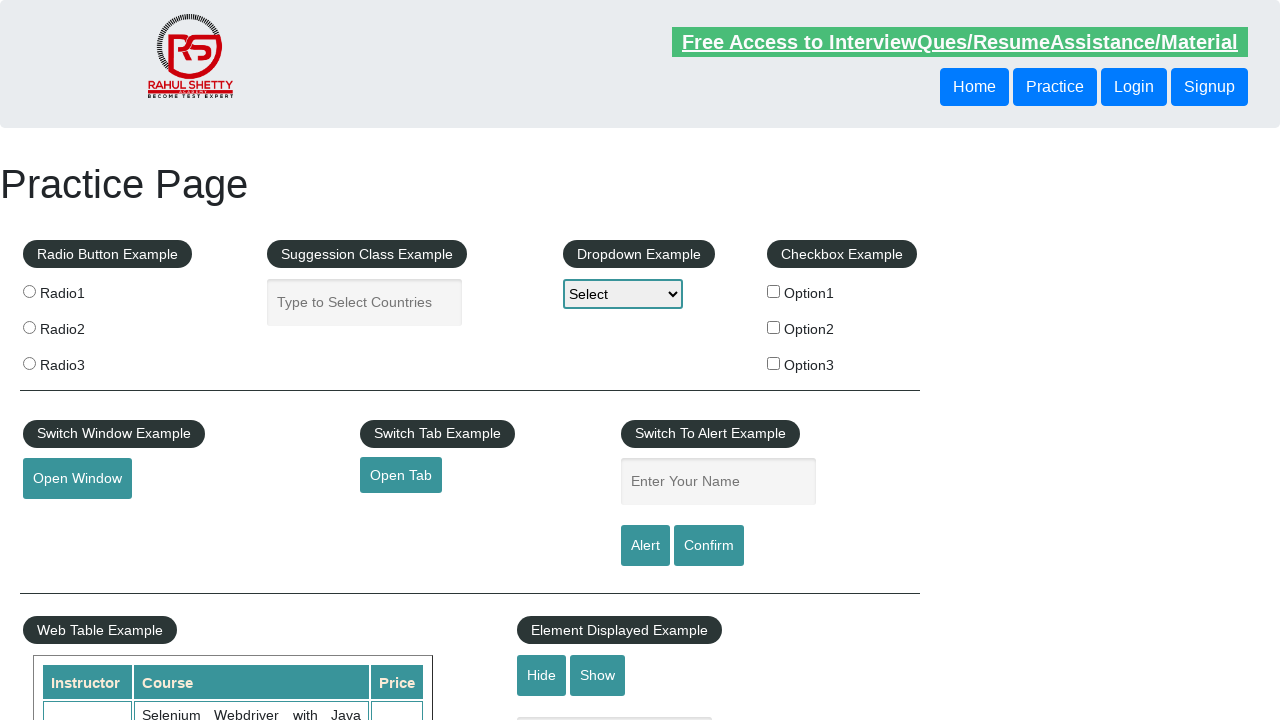

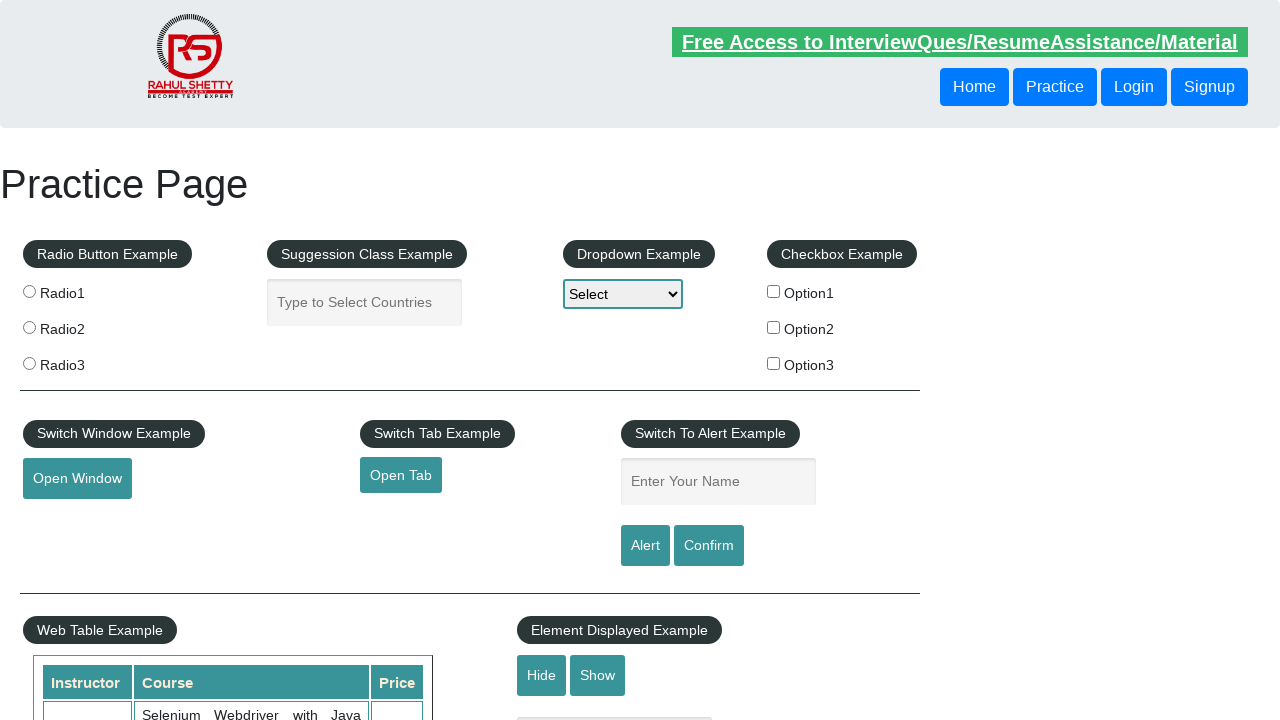